Tests various CSS selector and XPath locator strategies on a practice automation page by clicking radio buttons, checkboxes, filling input fields, and reading text from table elements.

Starting URL: https://rahulshettyacademy.com/AutomationPractice/

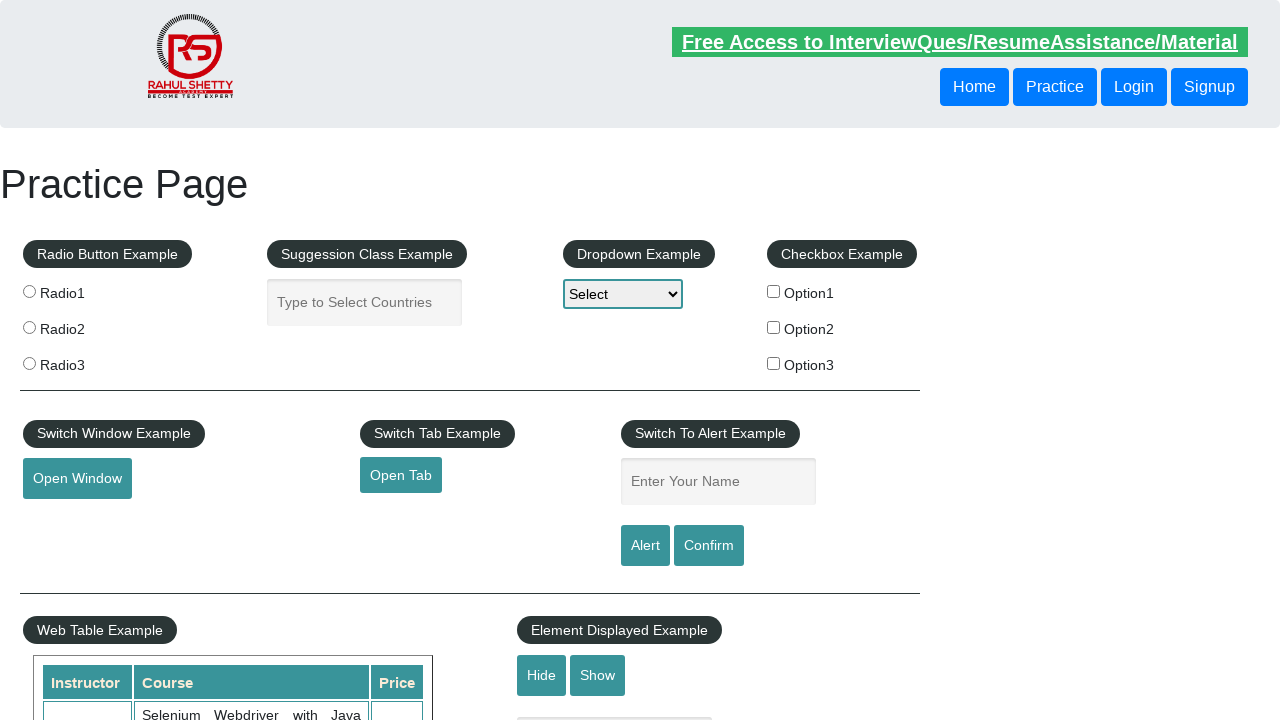

Clicked radio button with value 'radio2' at (29, 327) on input[value='radio2']
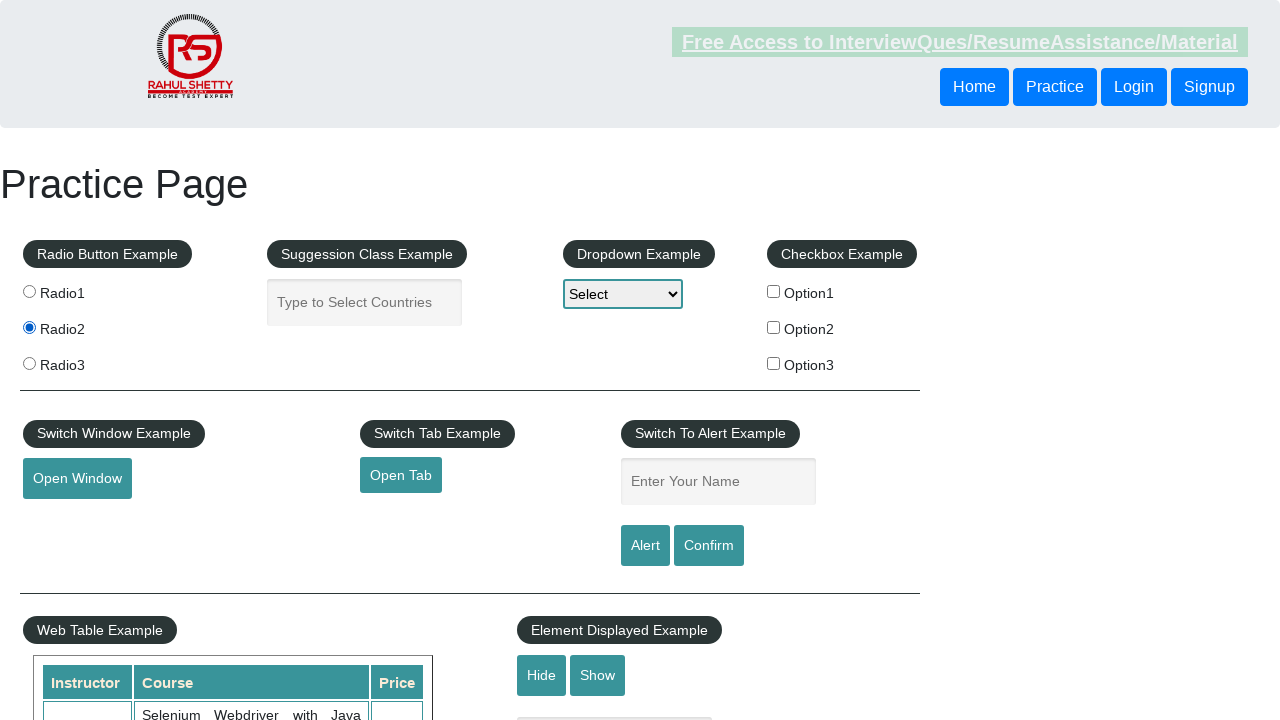

Clicked radio button with value 'radio3' at (29, 363) on input[value='radio3']
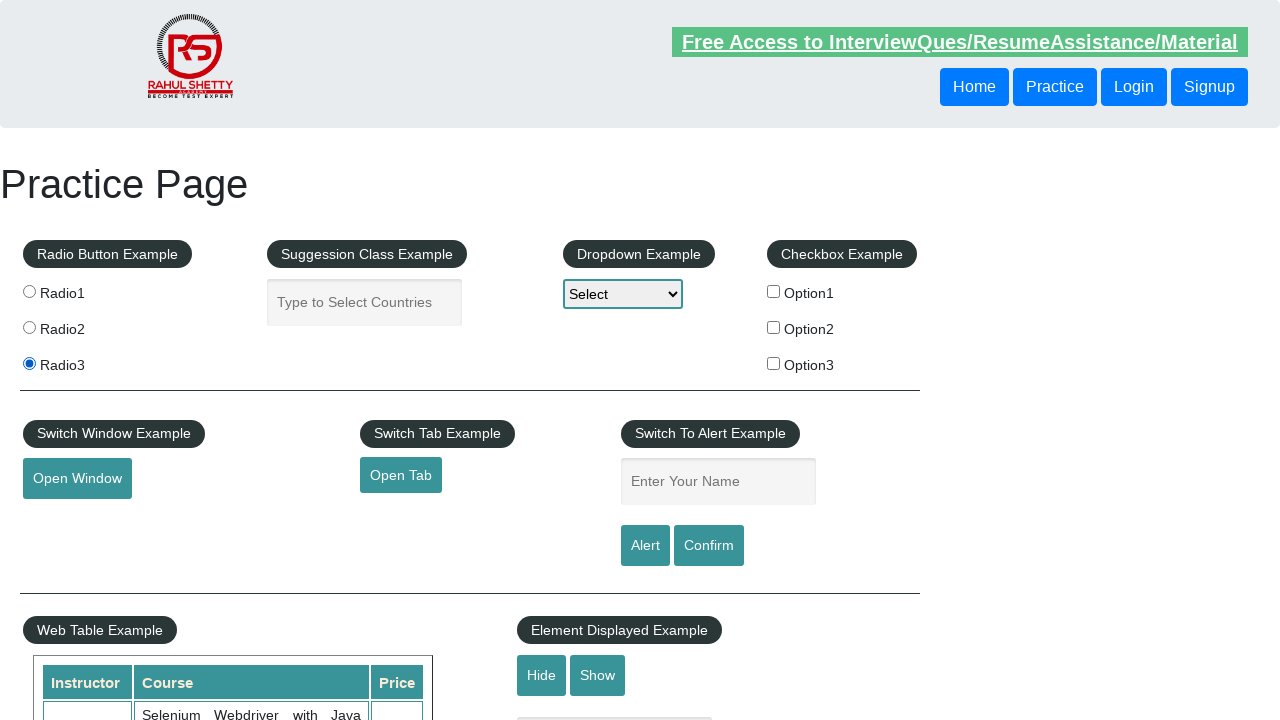

Clicked checkbox option 1 at (774, 291) on #checkBoxOption1
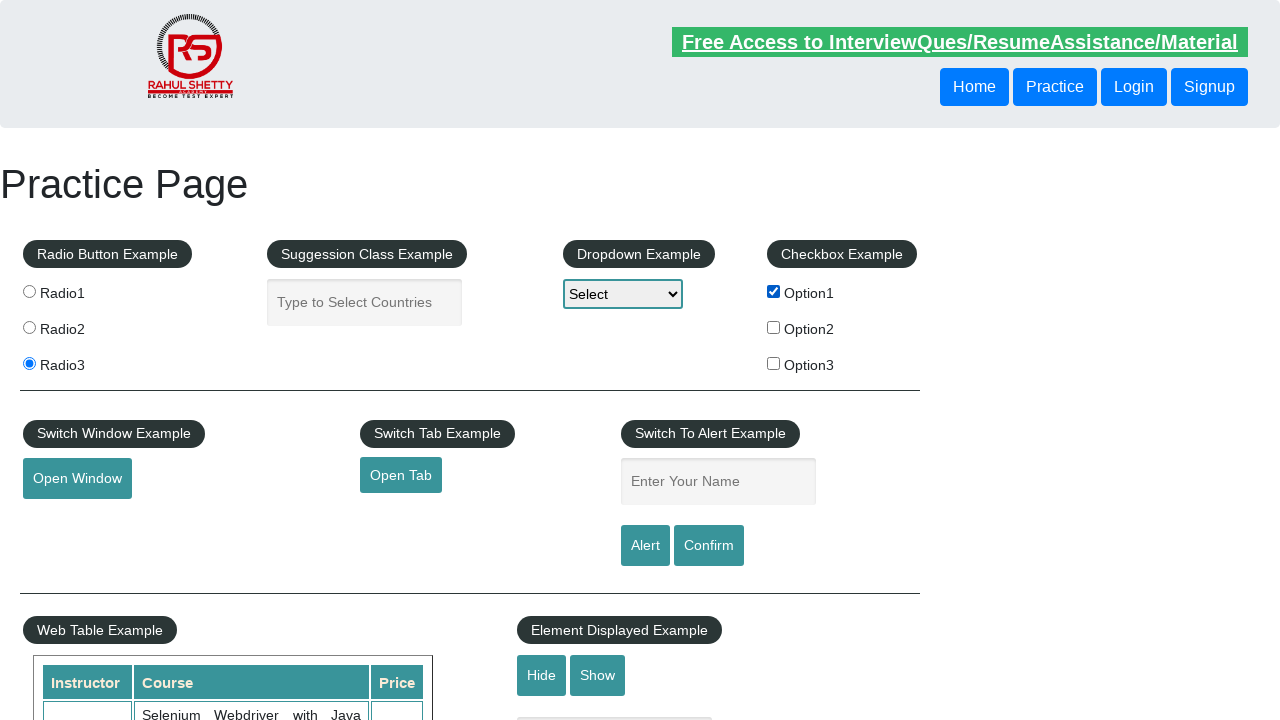

Clicked element with class 'radioButton' at (29, 291) on .radioButton
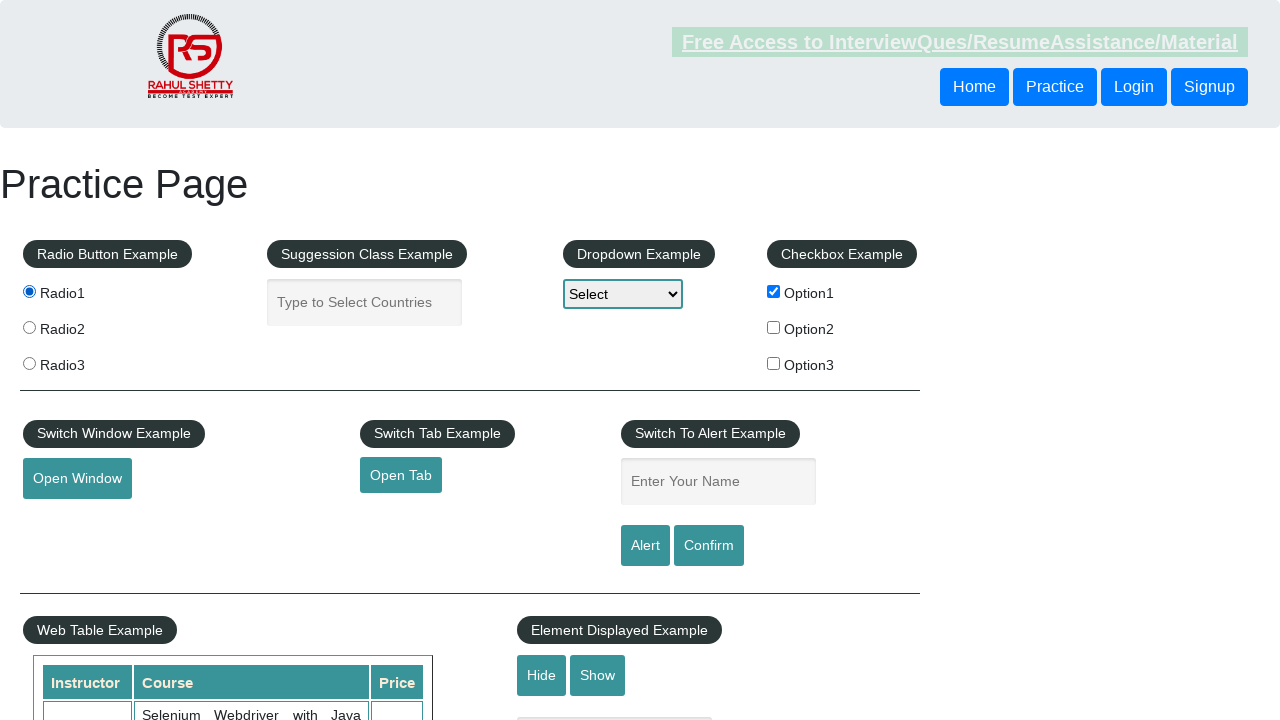

Retrieved h1 text: 'Practice Page'
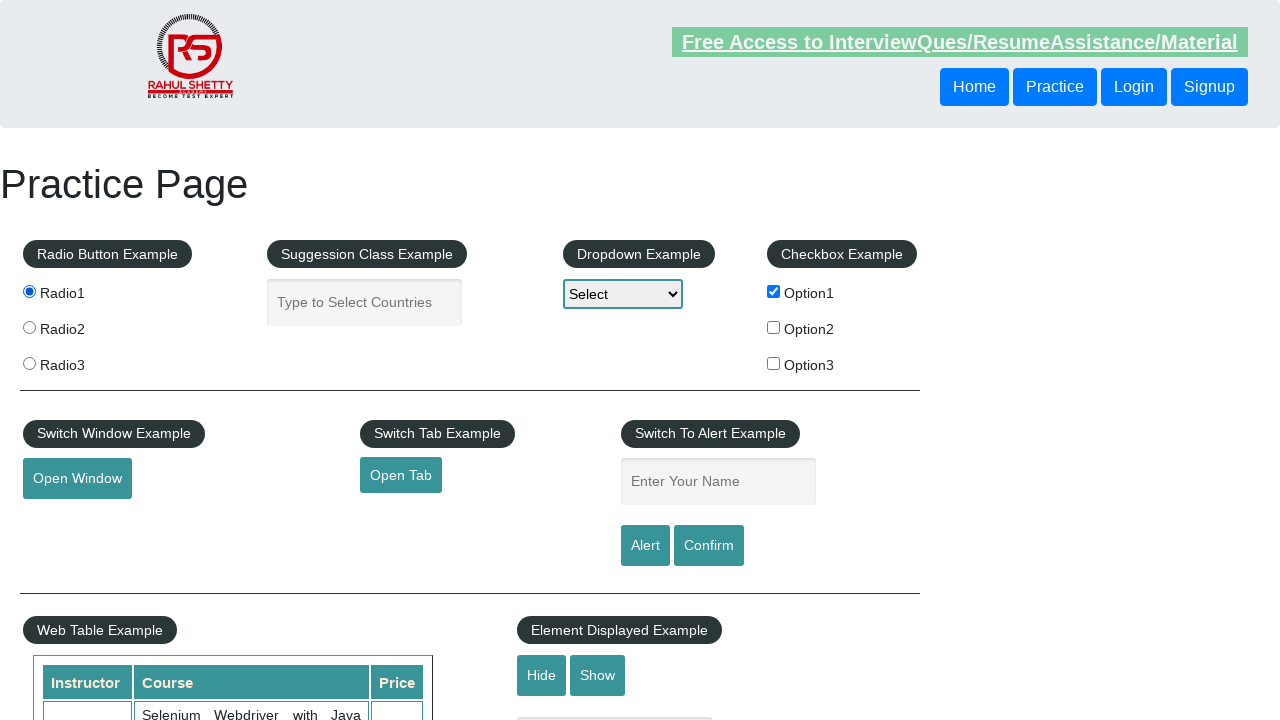

Clicked radio button 'radio3' using CSS selector at (29, 363) on input[value='radio3']
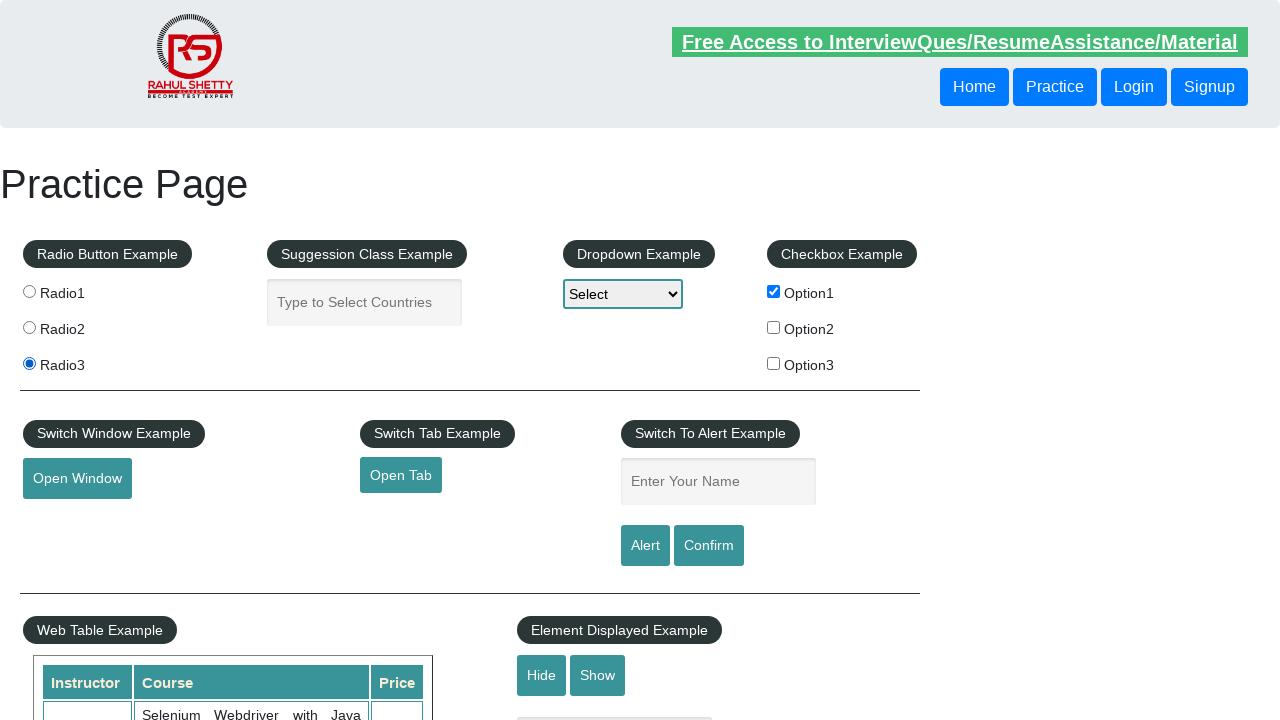

Retrieved legend text from checkbox example: 'Checkbox Example'
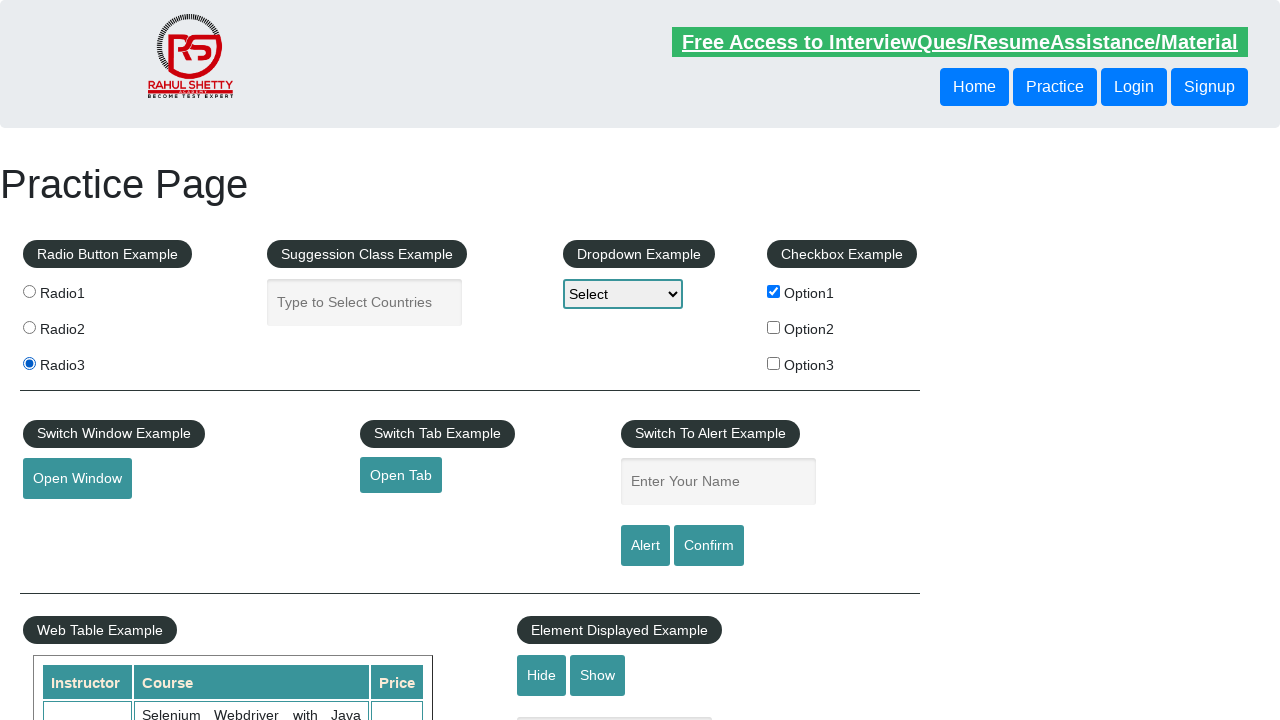

Clicked radio button 'radio1' using combined attribute selector at (29, 291) on input[name='radioButton'][value='radio1']
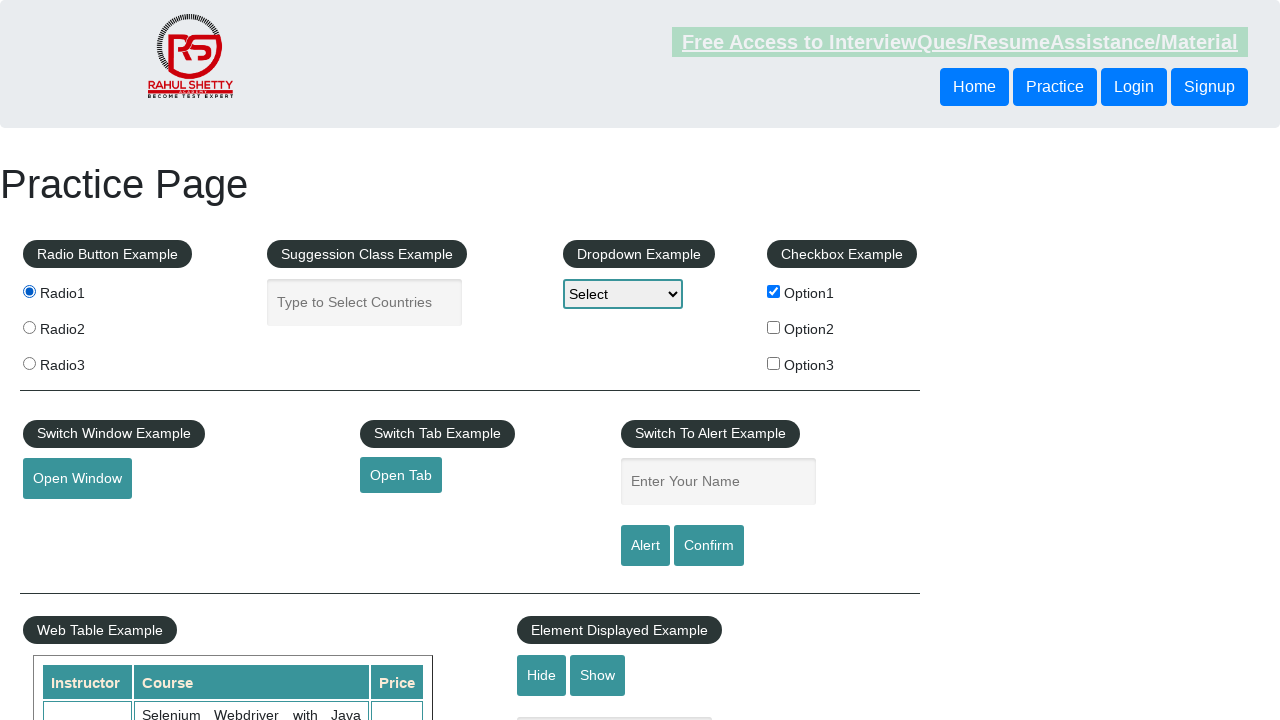

Clicked radio button 'radio2' using combined attribute selector at (29, 327) on input[name='radioButton'][value='radio2']
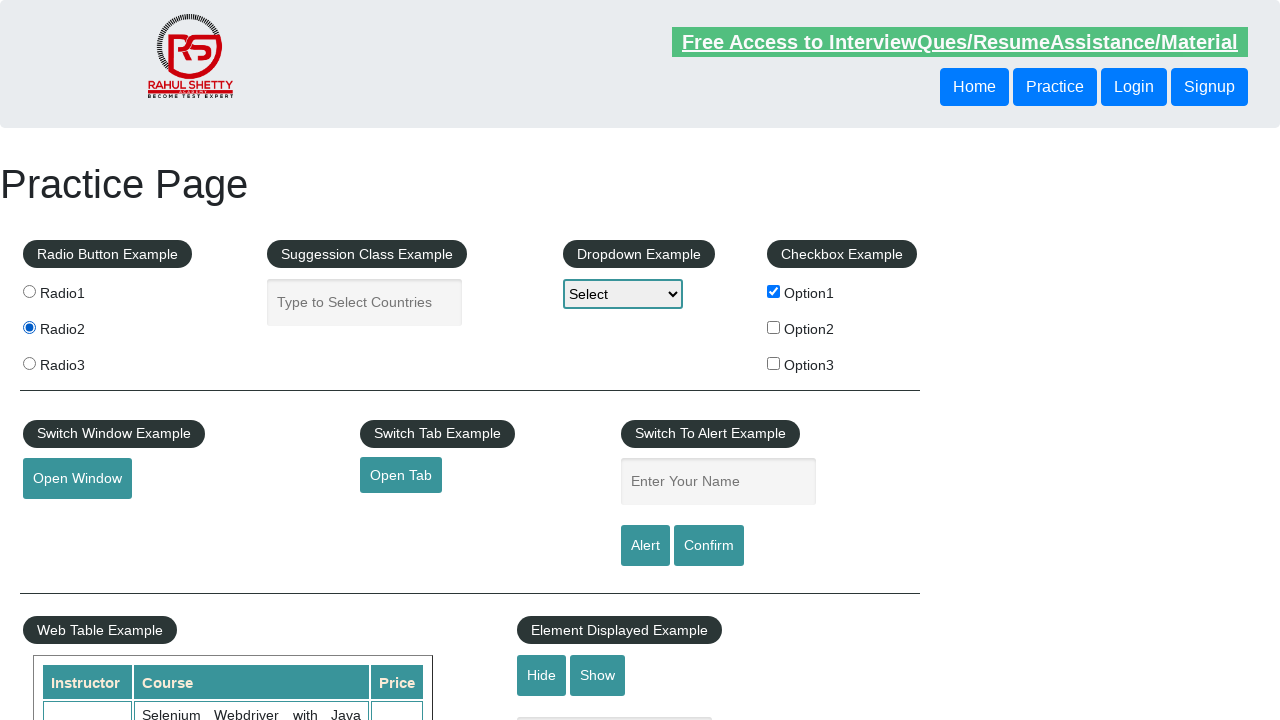

Filled input field with starts-with selector: 'Hello CSS' on input[placeholder^='Enter Your ']
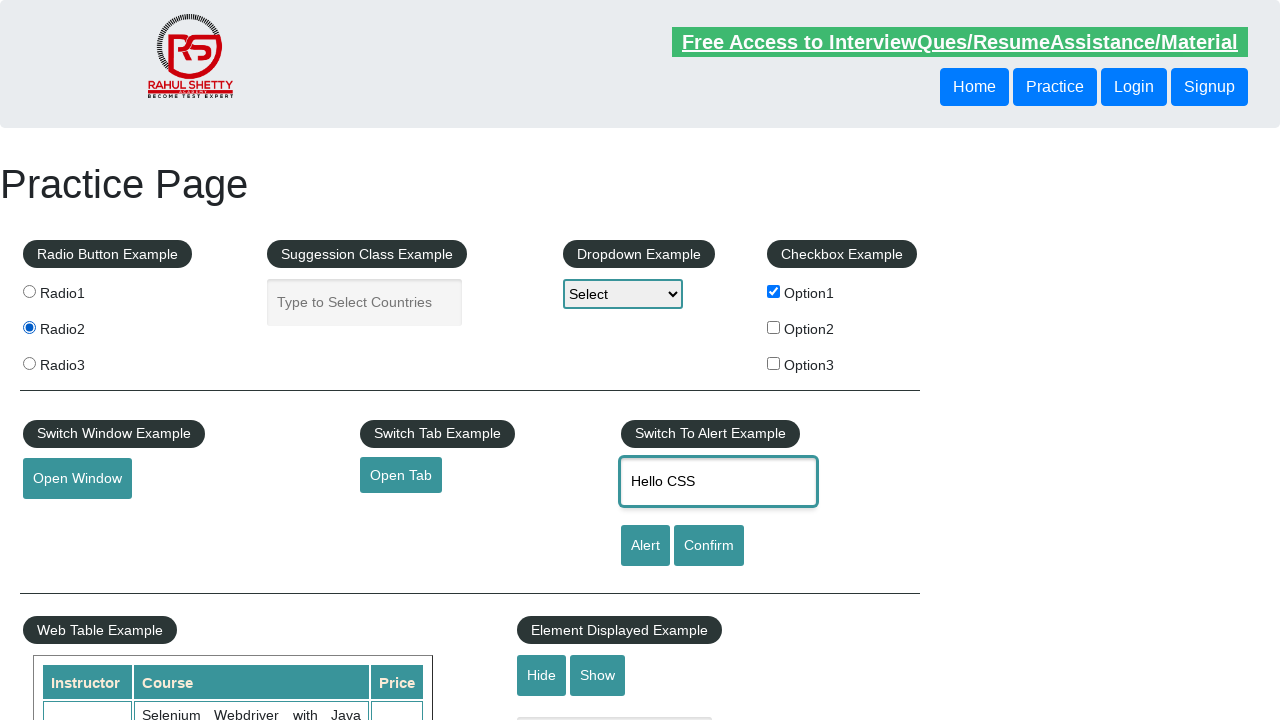

Filled input field with contains selector: 'Hello Xpath Test' on input[placeholder*='Enter ']
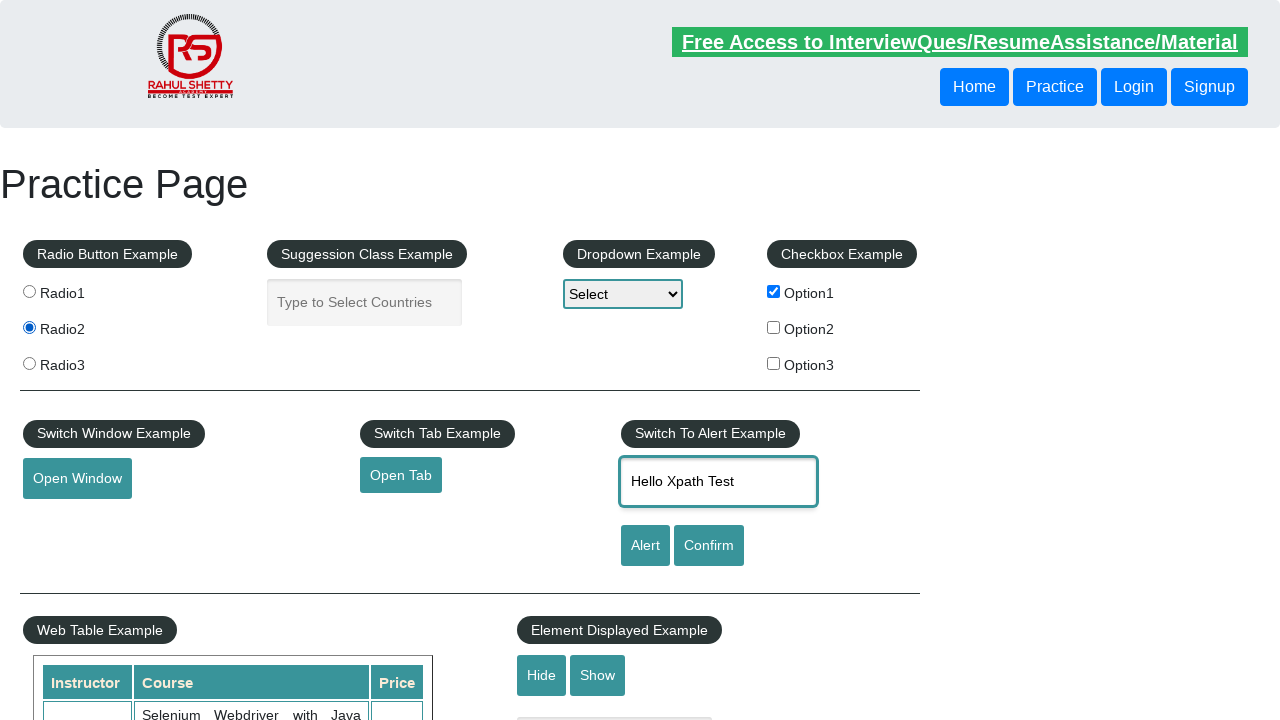

Retrieved first table header: 'Instructor'
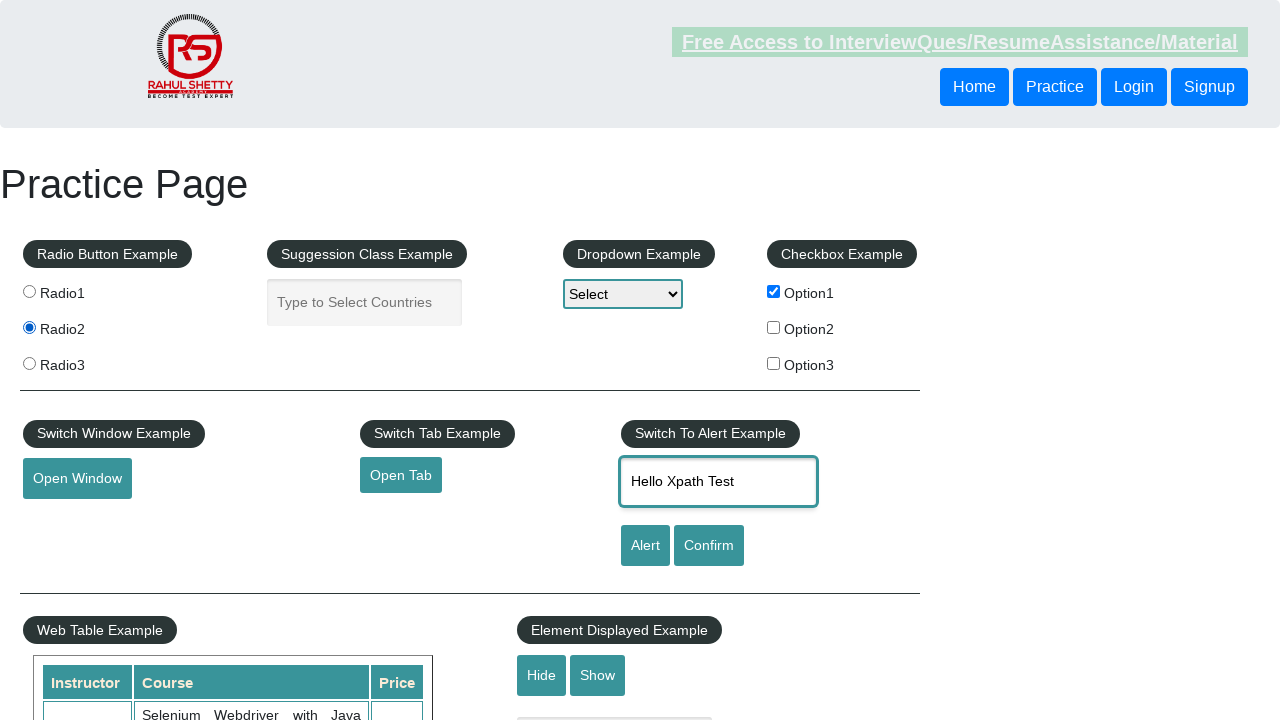

Retrieved second table header: 'Course'
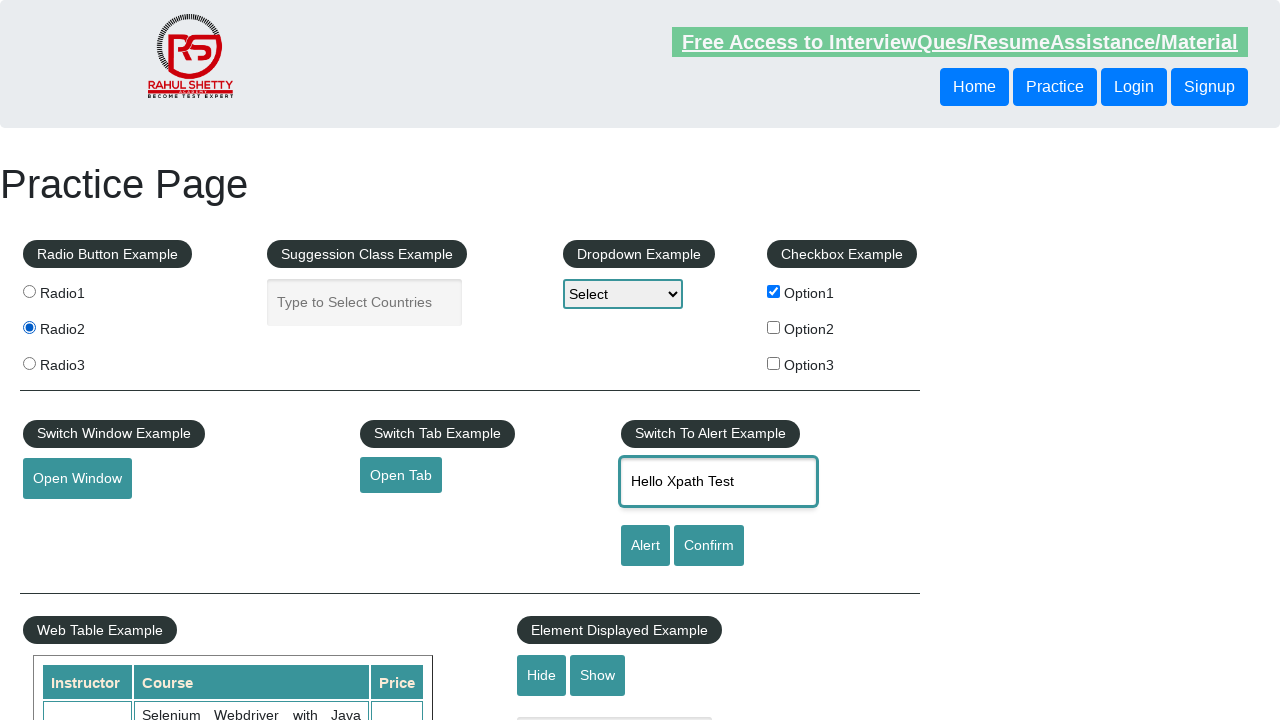

Retrieved last table header: 'Price'
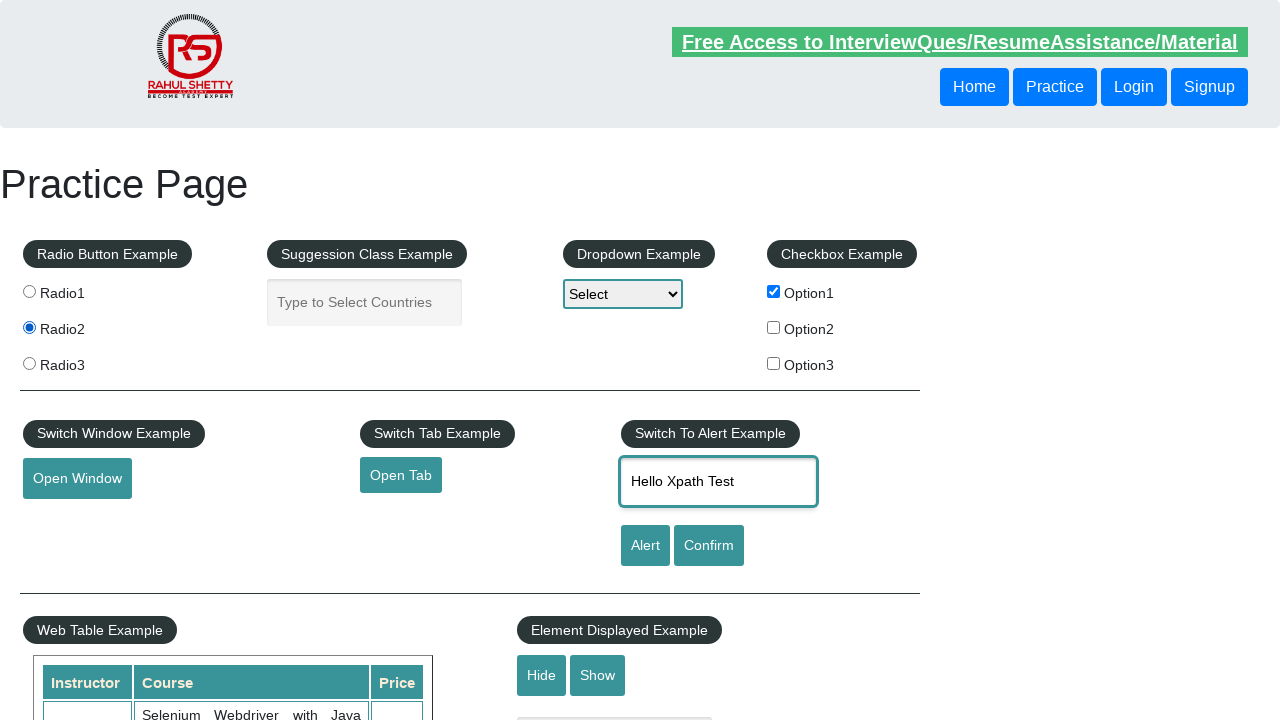

Retrieved all table data cells: 30 cells found
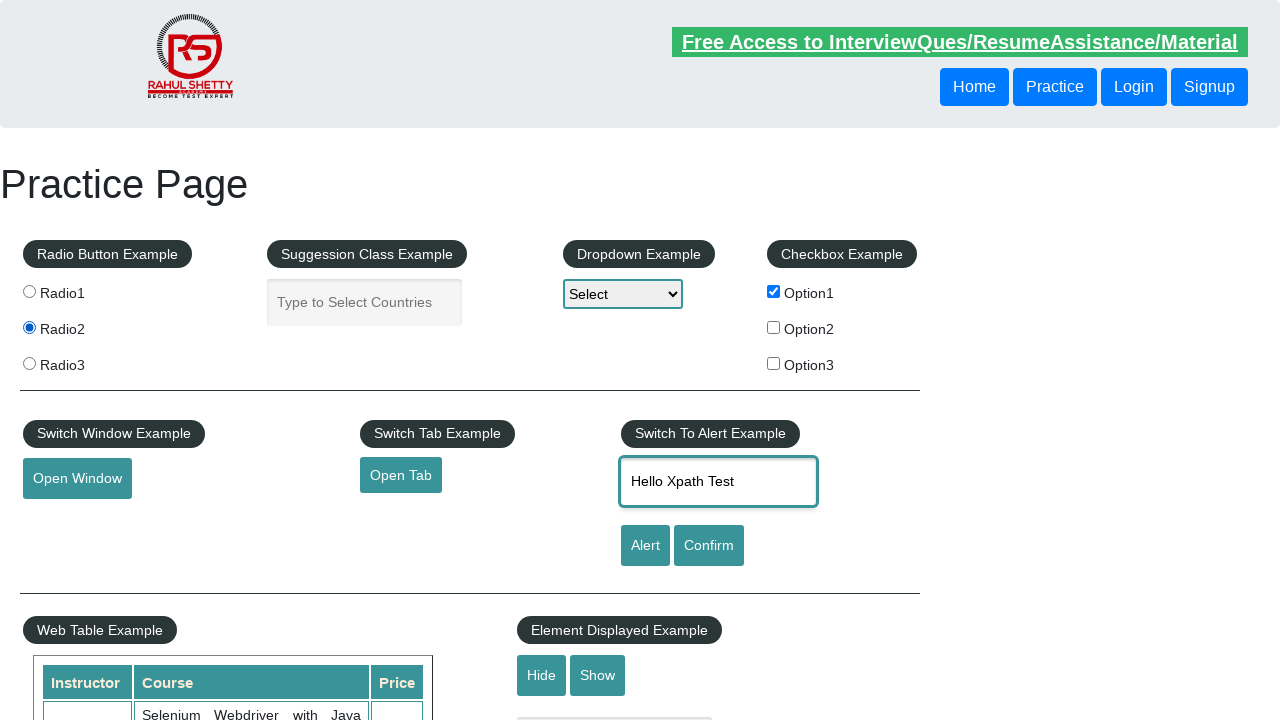

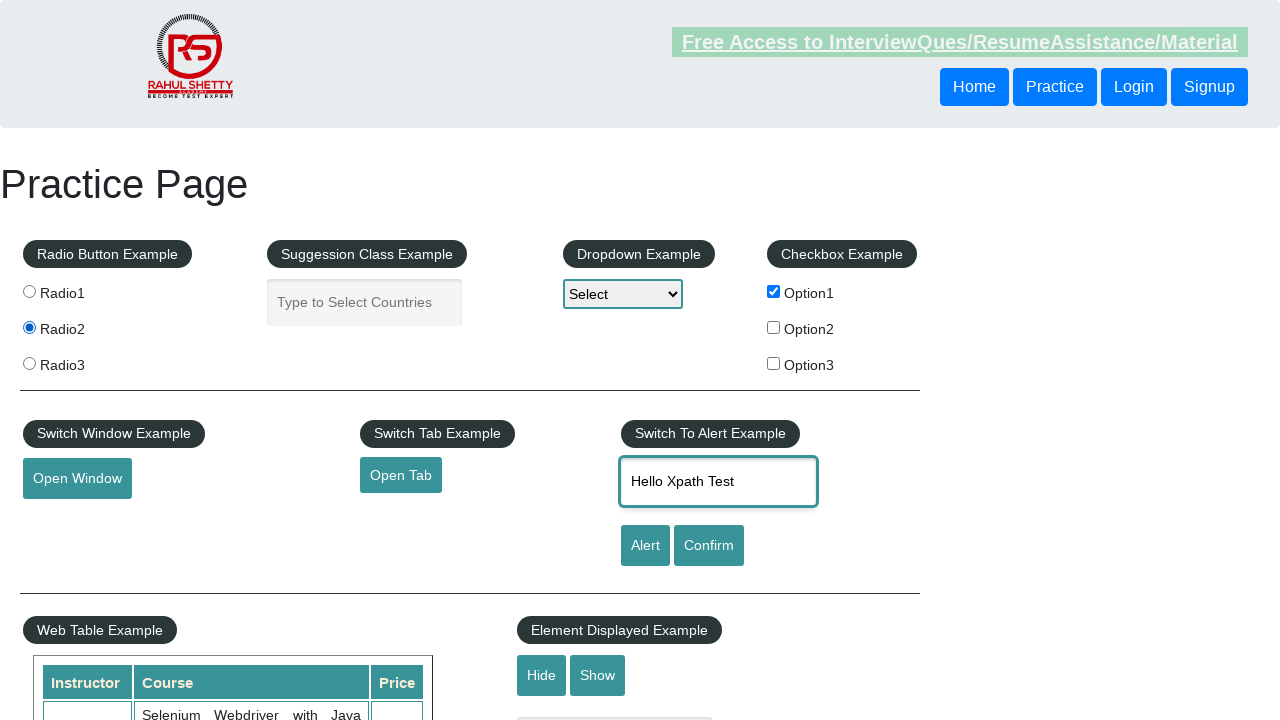